Tests JavaScript alert handling by clicking a button that triggers an alert, accepting the alert, and verifying the result message is displayed correctly.

Starting URL: https://practice.cydeo.com/javascript_alerts

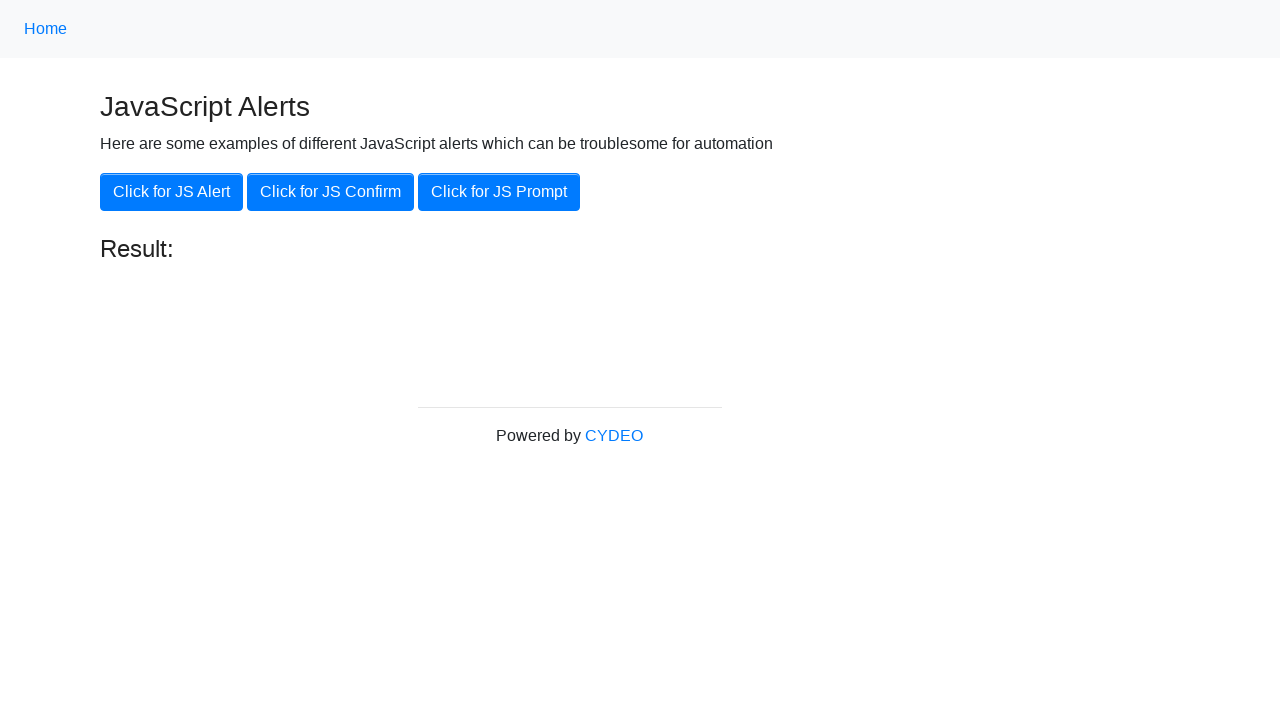

Set up dialog handler to automatically accept alerts
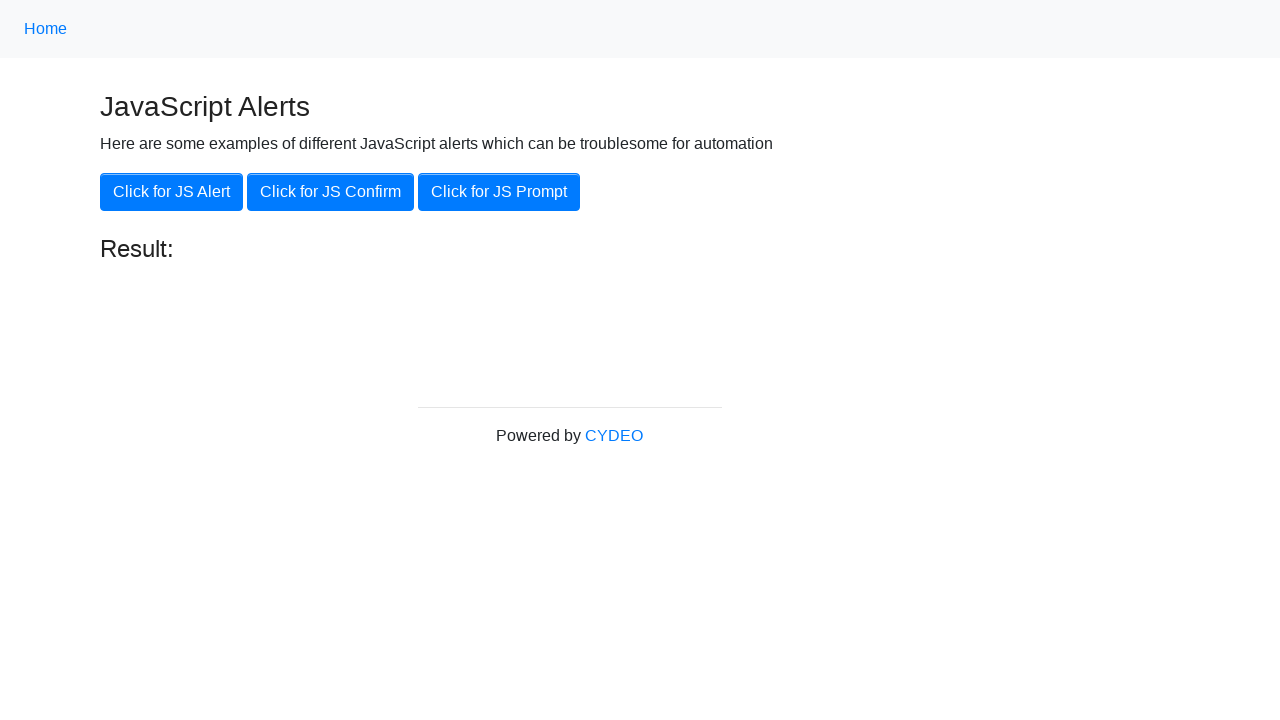

Clicked the 'Click for JS Alert' button to trigger alert at (172, 192) on xpath=//button[.='Click for JS Alert']
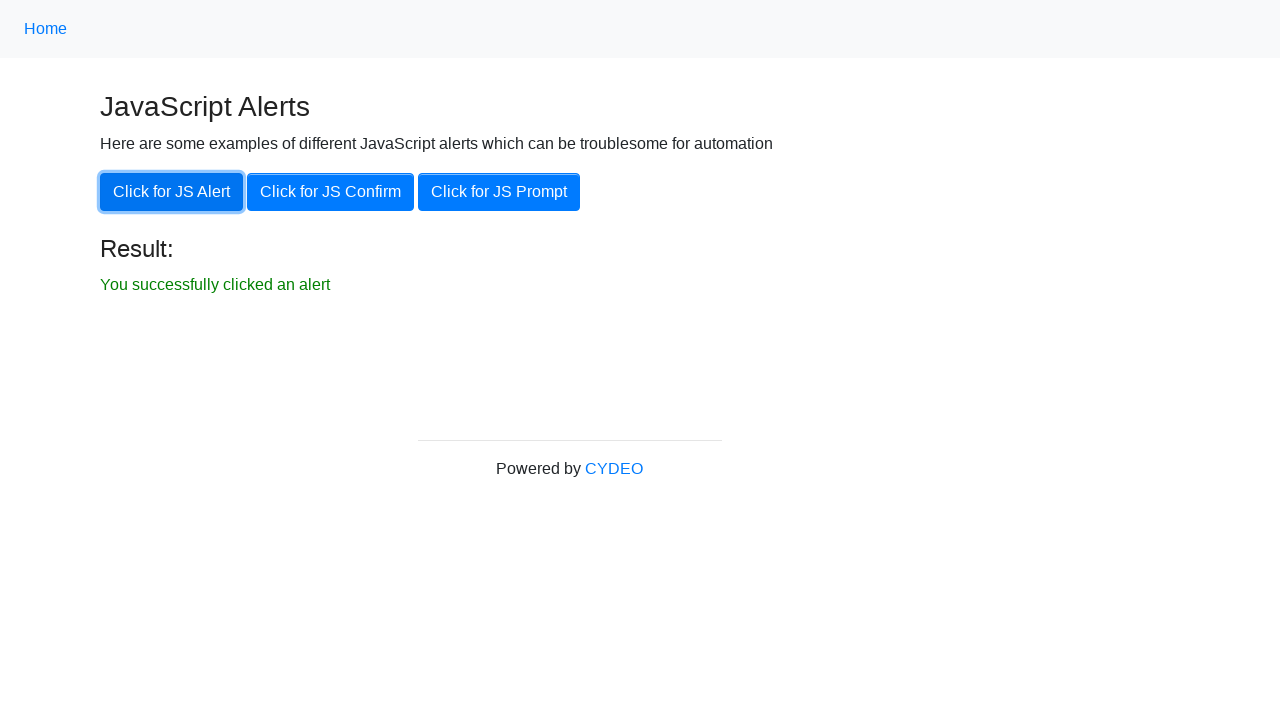

Waited for result text element to appear
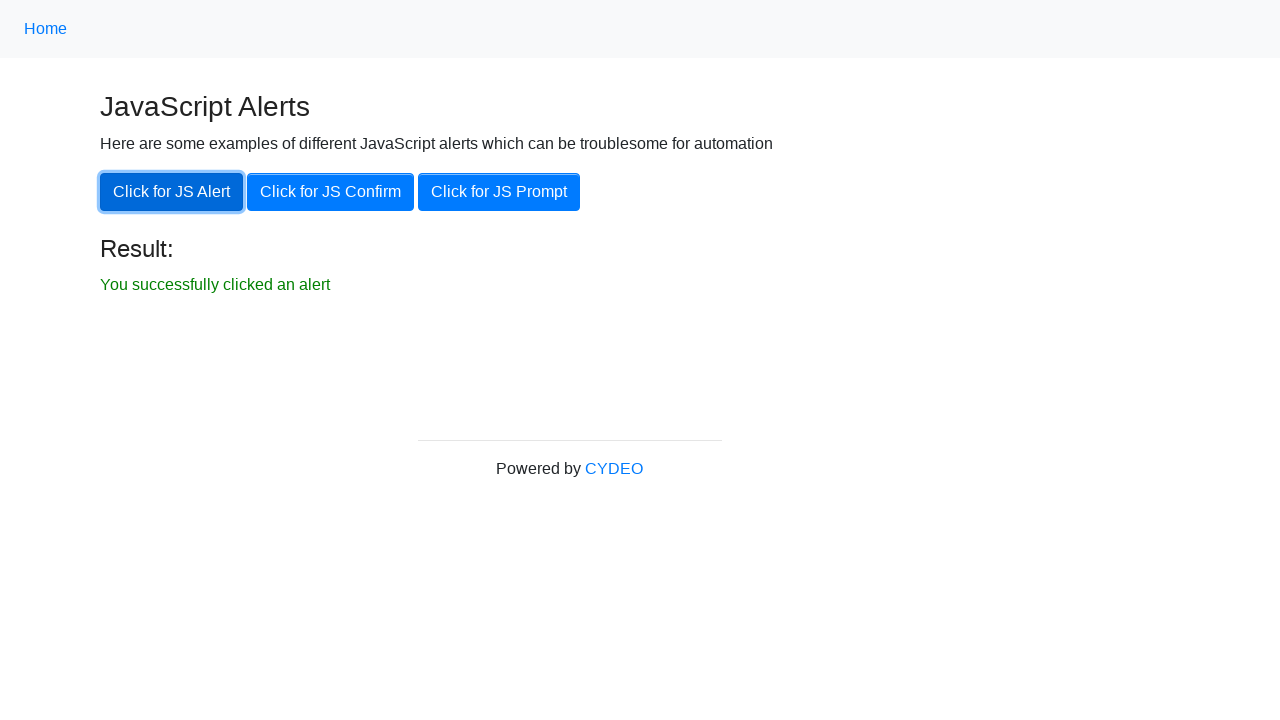

Verified result text element is visible
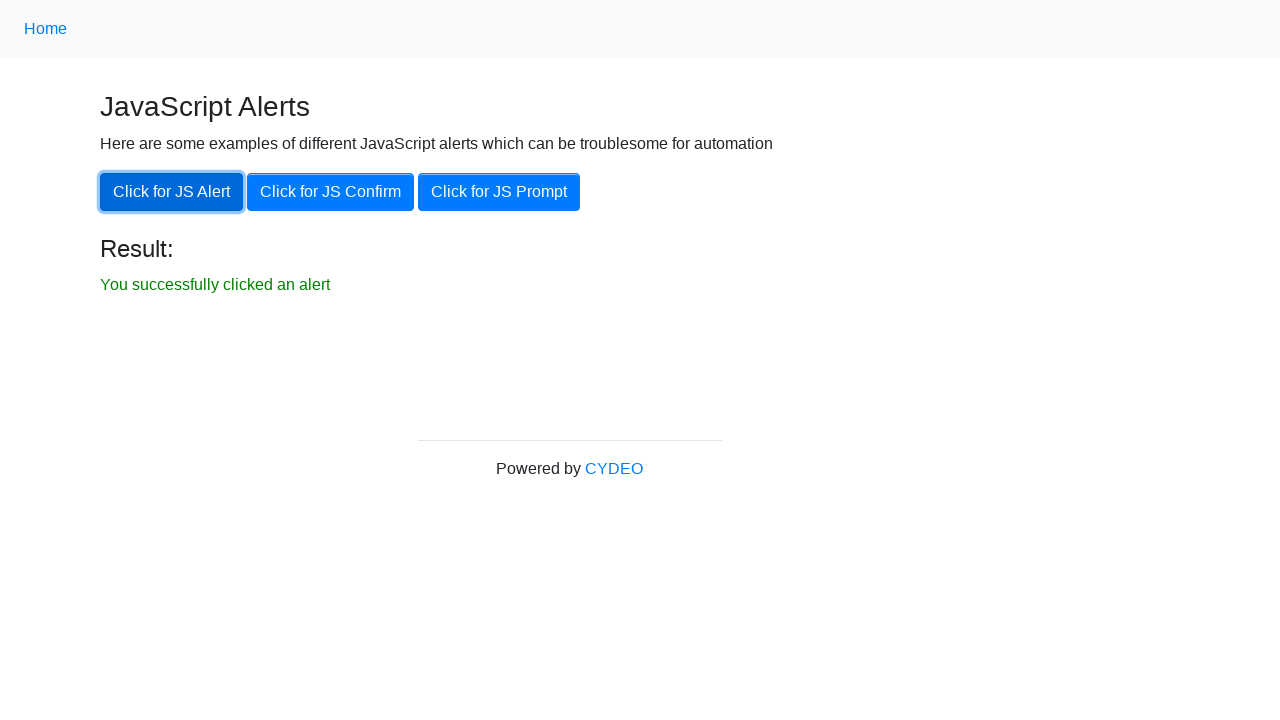

Retrieved actual result text content
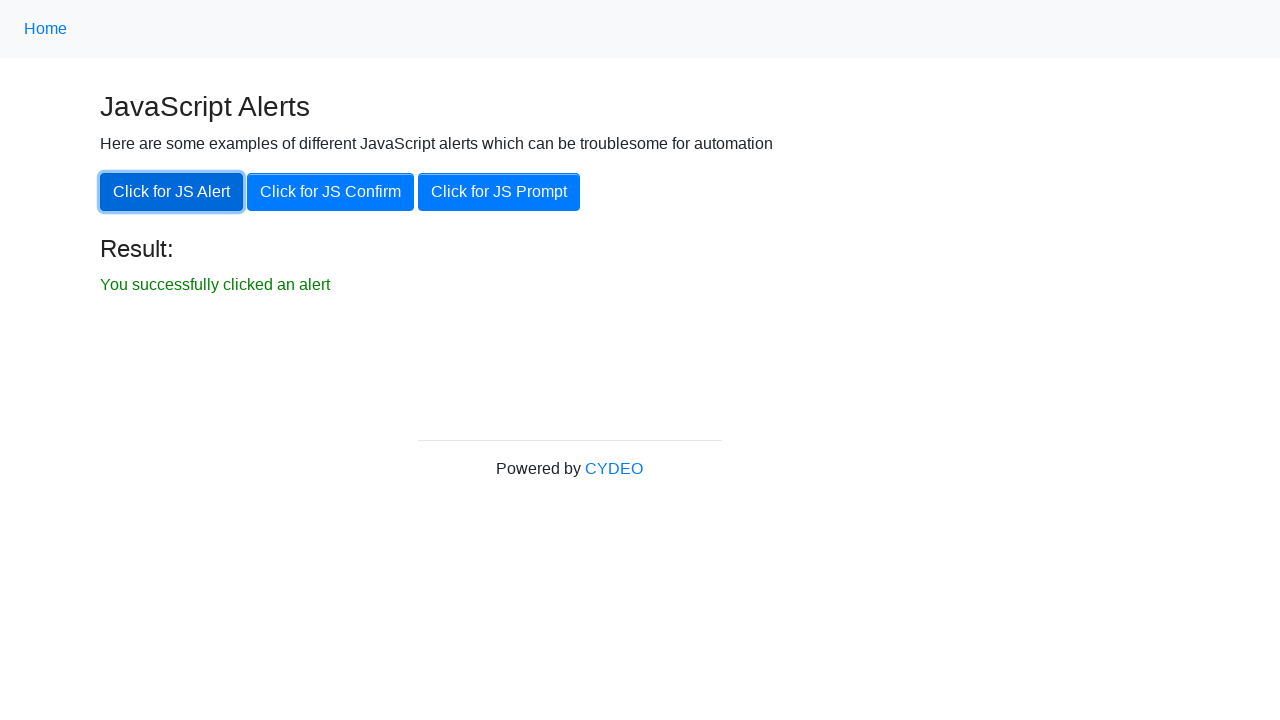

Verified actual result text matches expected message: 'You successfully clicked an alert'
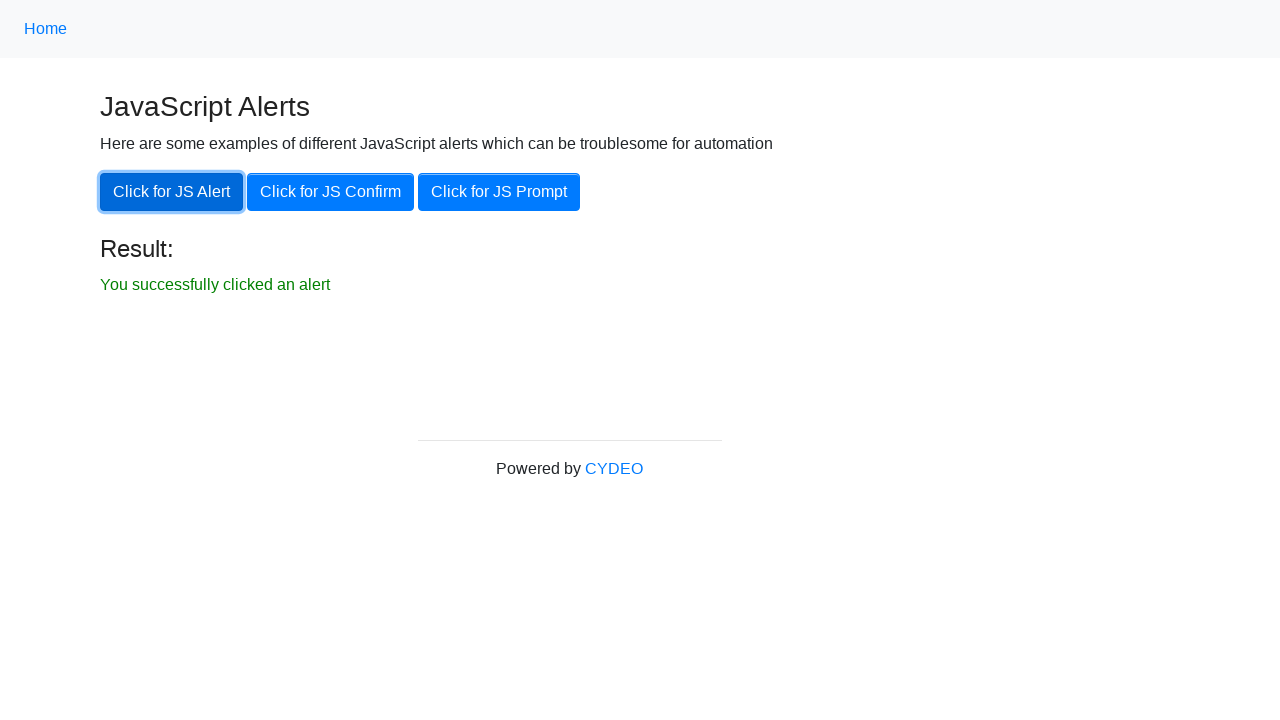

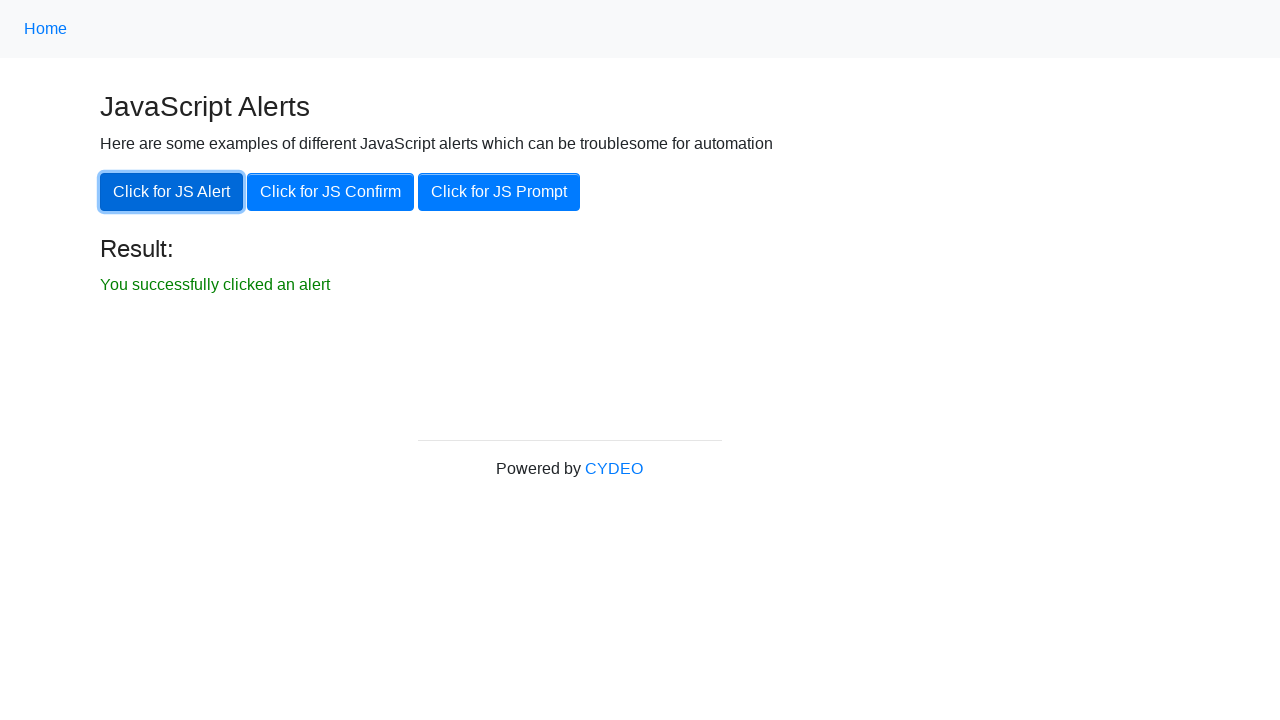